Tests the skip button functionality in the game by starting a game and clicking the skip button

Starting URL: https://cs455-assignment-1.github.io/StackNServe/New_Game

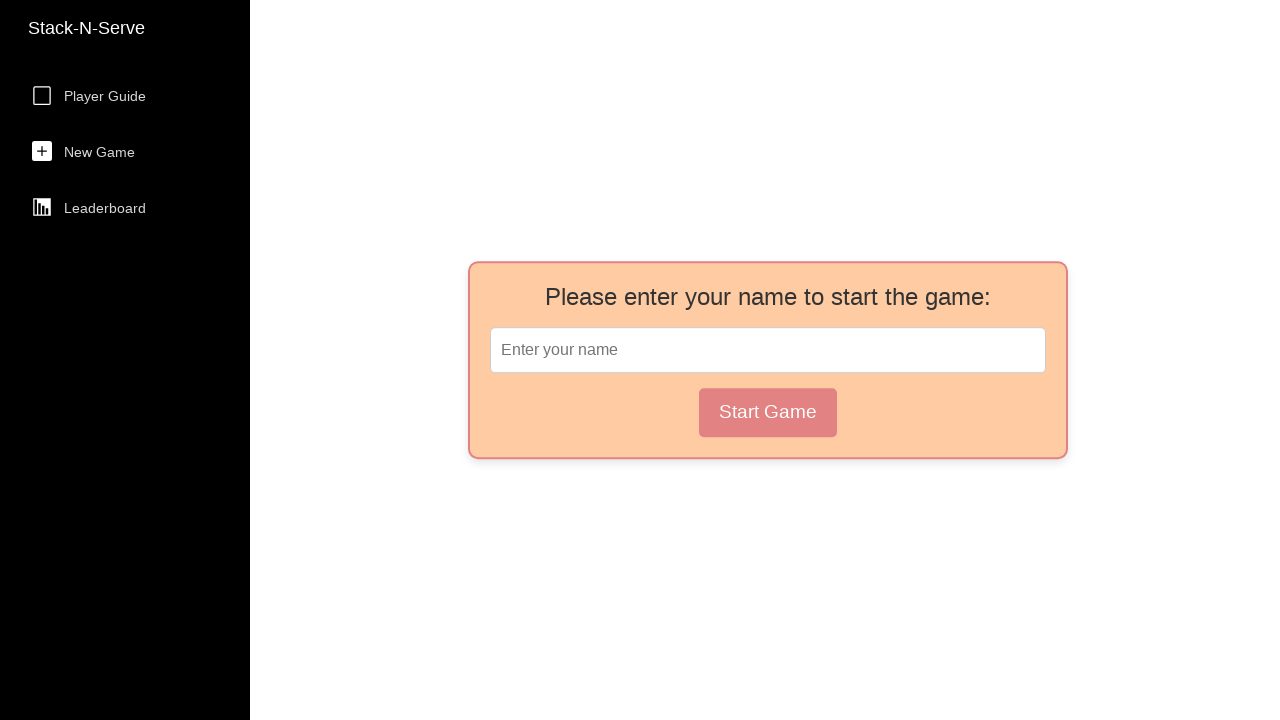

Waited for player name field to load
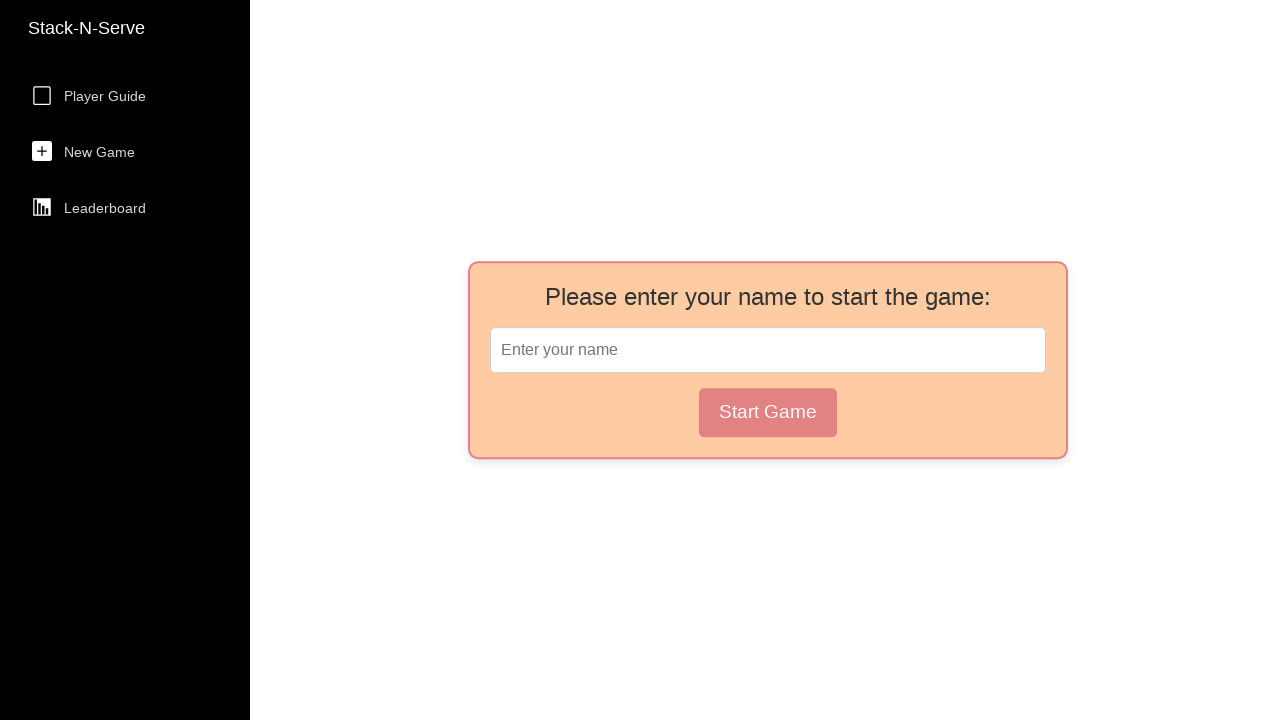

Filled player name field with 'TestPlayer891' on .Player_Name_Field
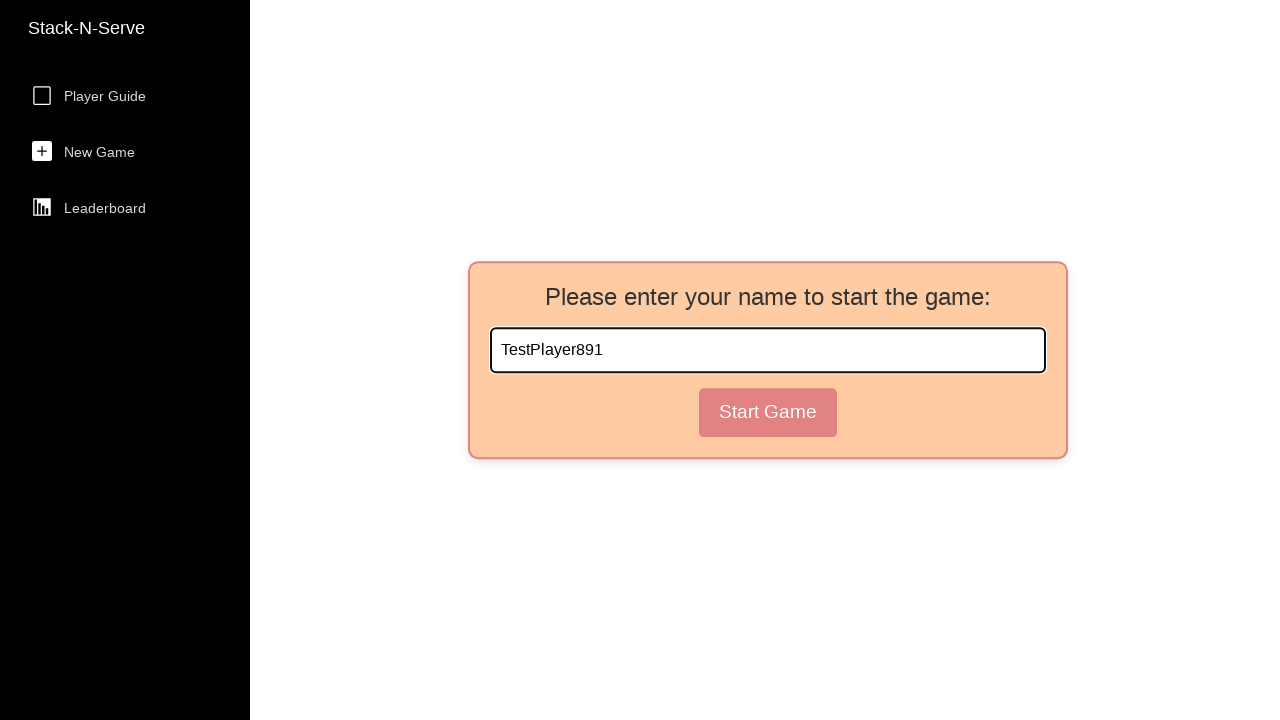

Clicked start button to begin game at (768, 412) on .Player_Name_Button
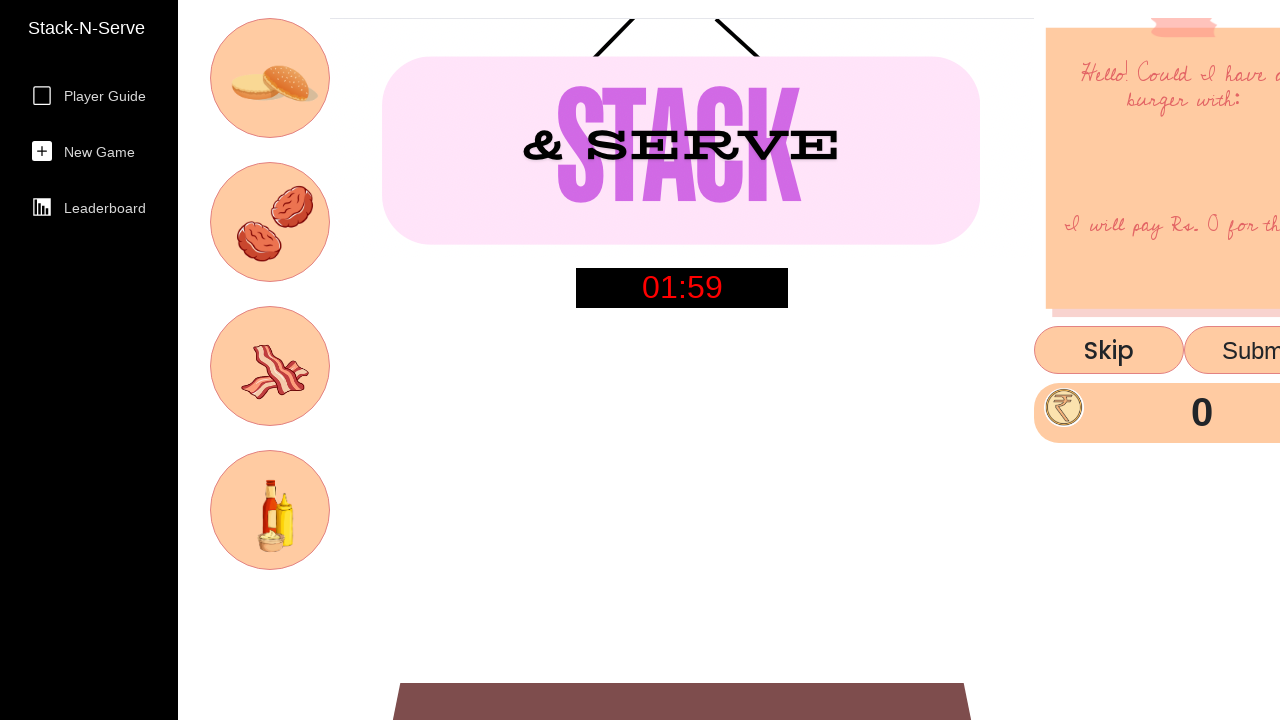

Waited for skip button to appear
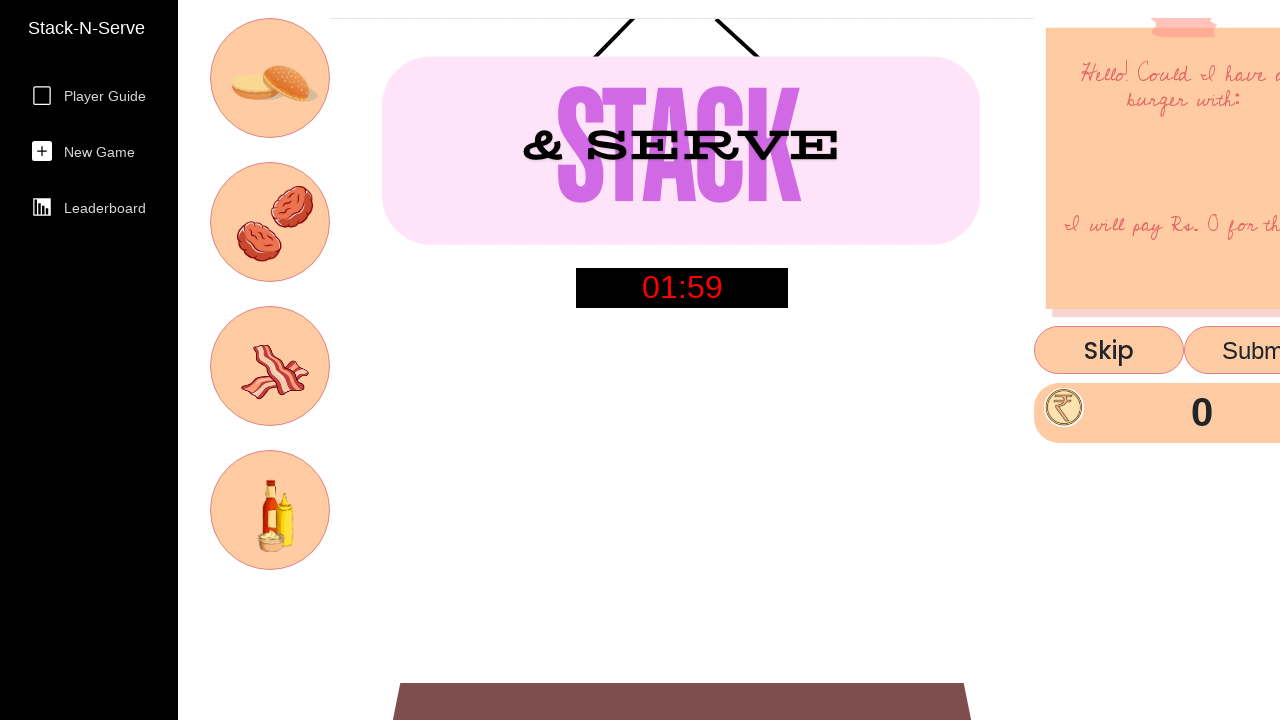

Clicked skip button to skip game tutorial at (1109, 350) on .Skip
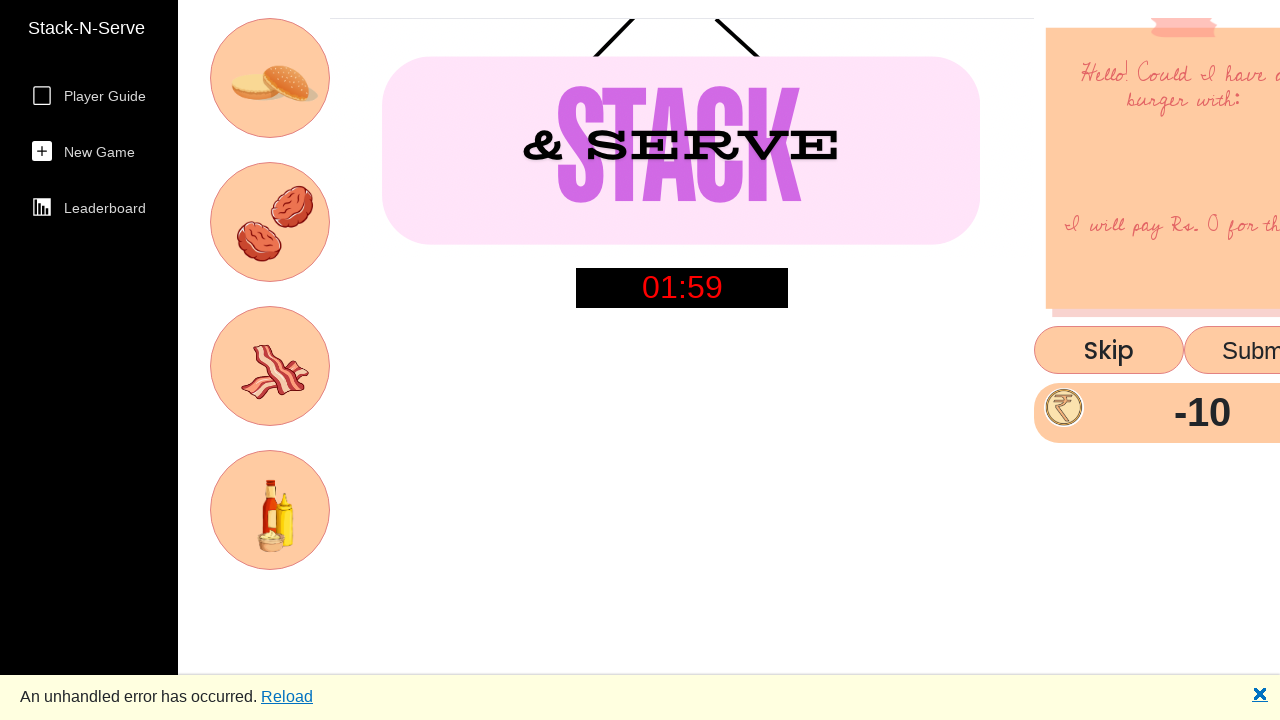

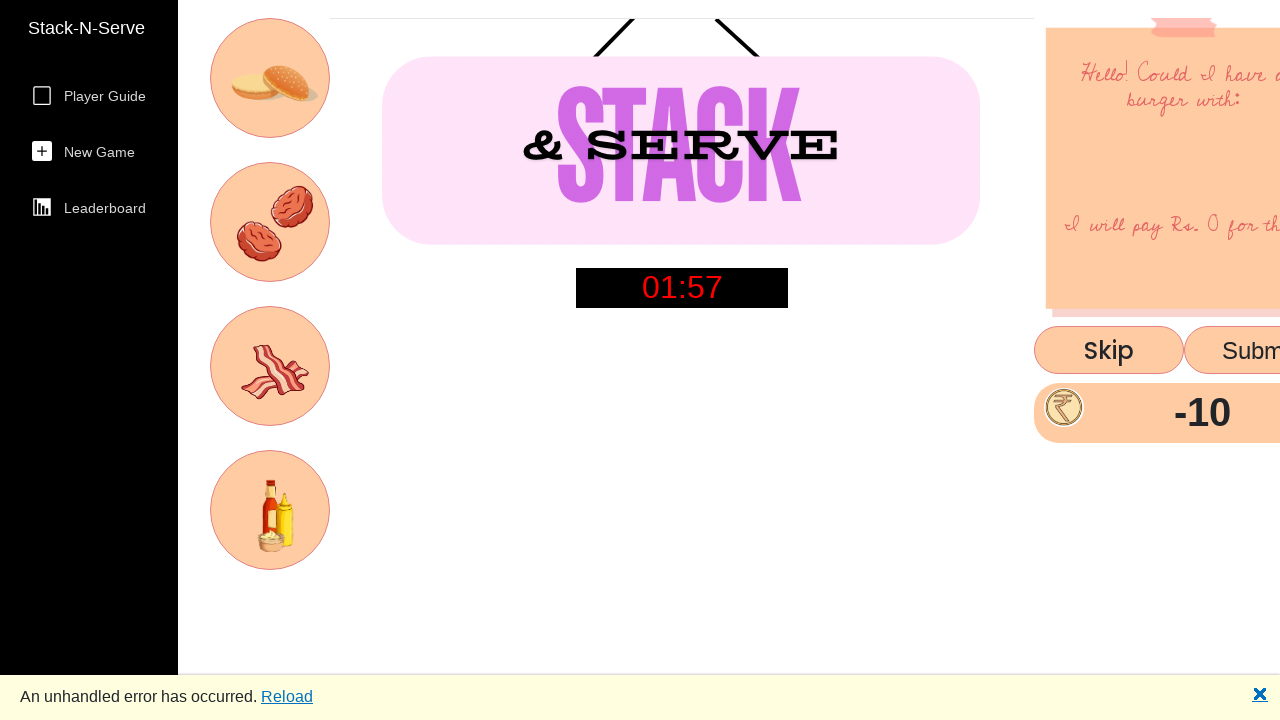